Opens the Playwright website, clicks the GitHub Star button which navigates to the GitHub repository page, and verifies the "playwright" heading is visible on GitHub.

Starting URL: https://playwright.dev/

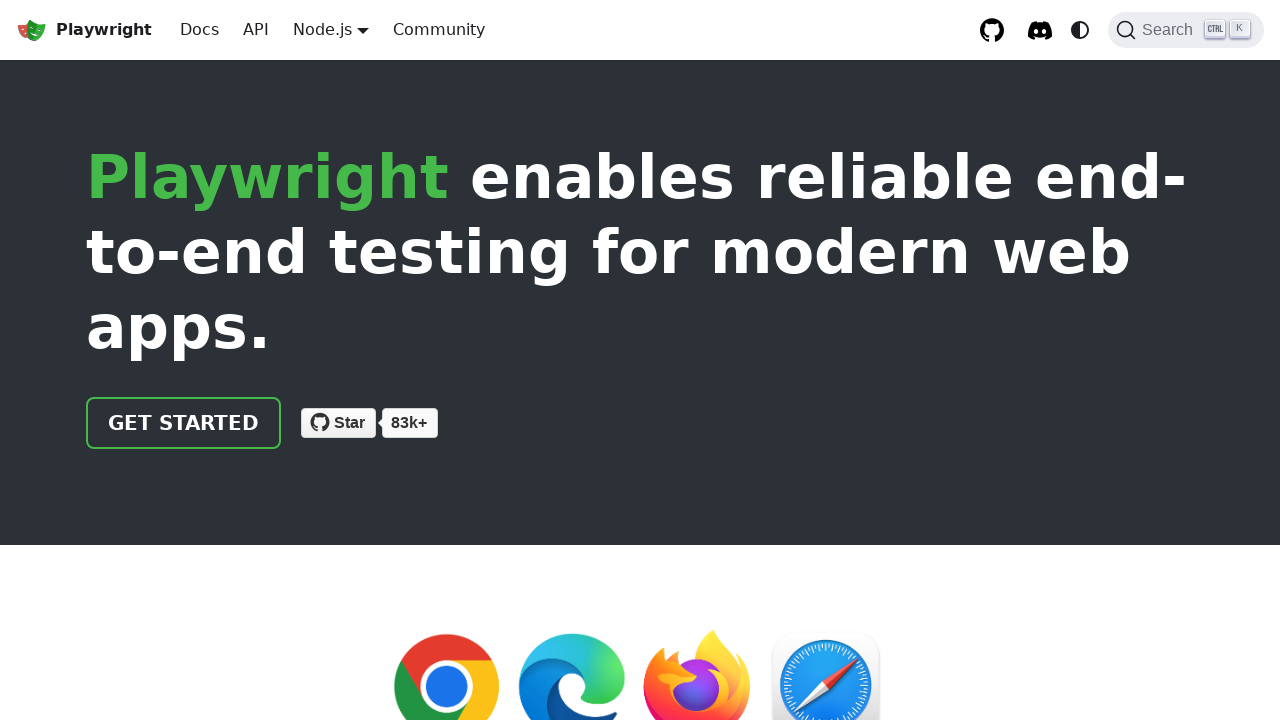

Clicked the GitHub Star button at (350, 422) on xpath=//span[@class="gh-text" and text()="Star"]
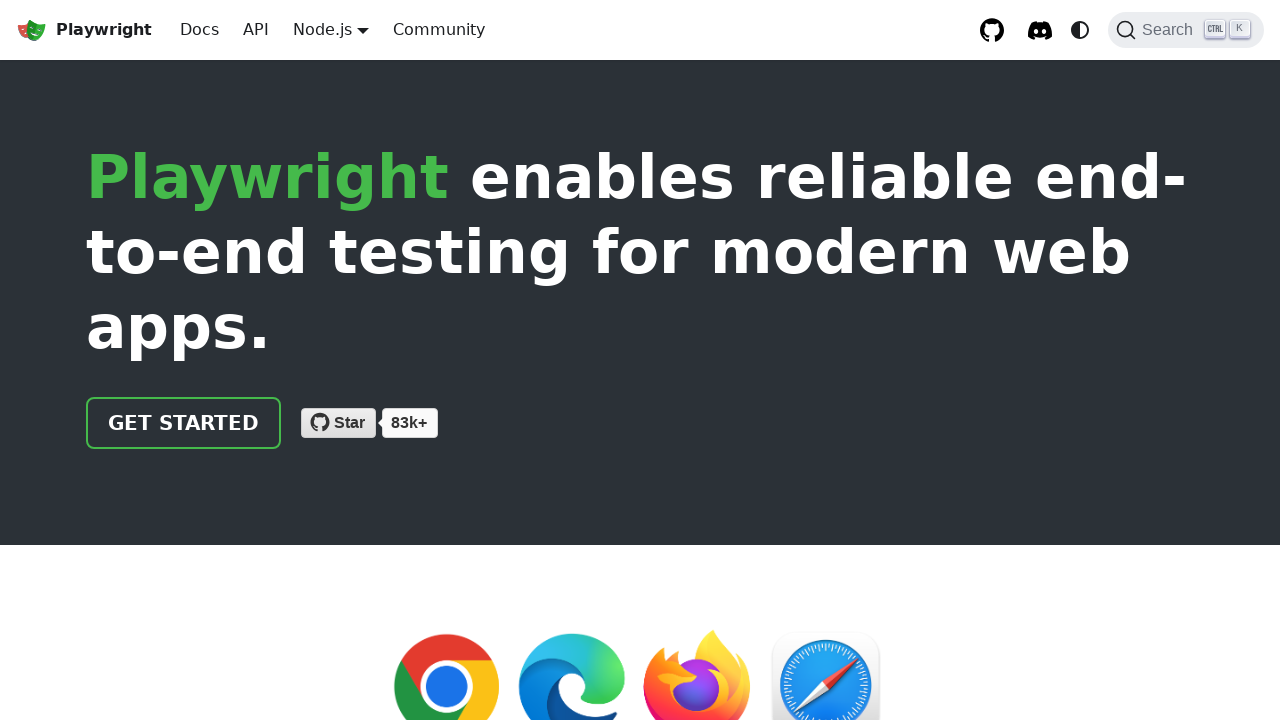

Navigated to GitHub repository and verified 'playwright' heading is visible
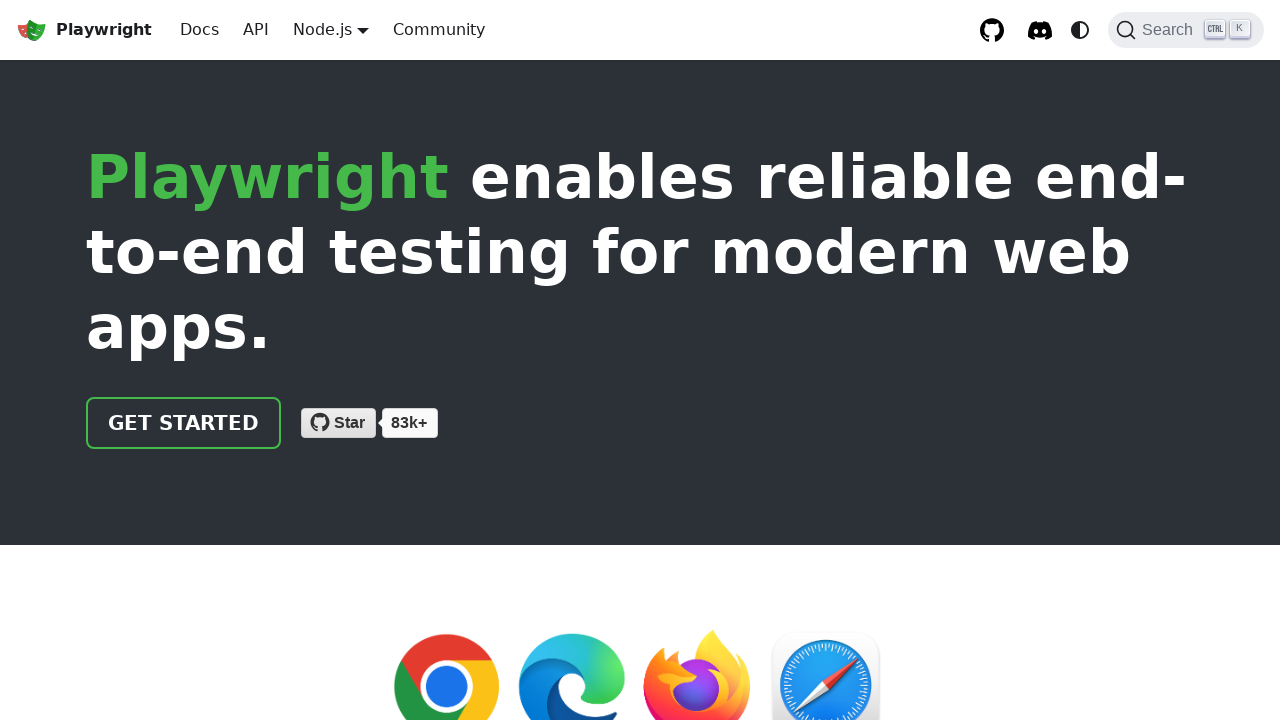

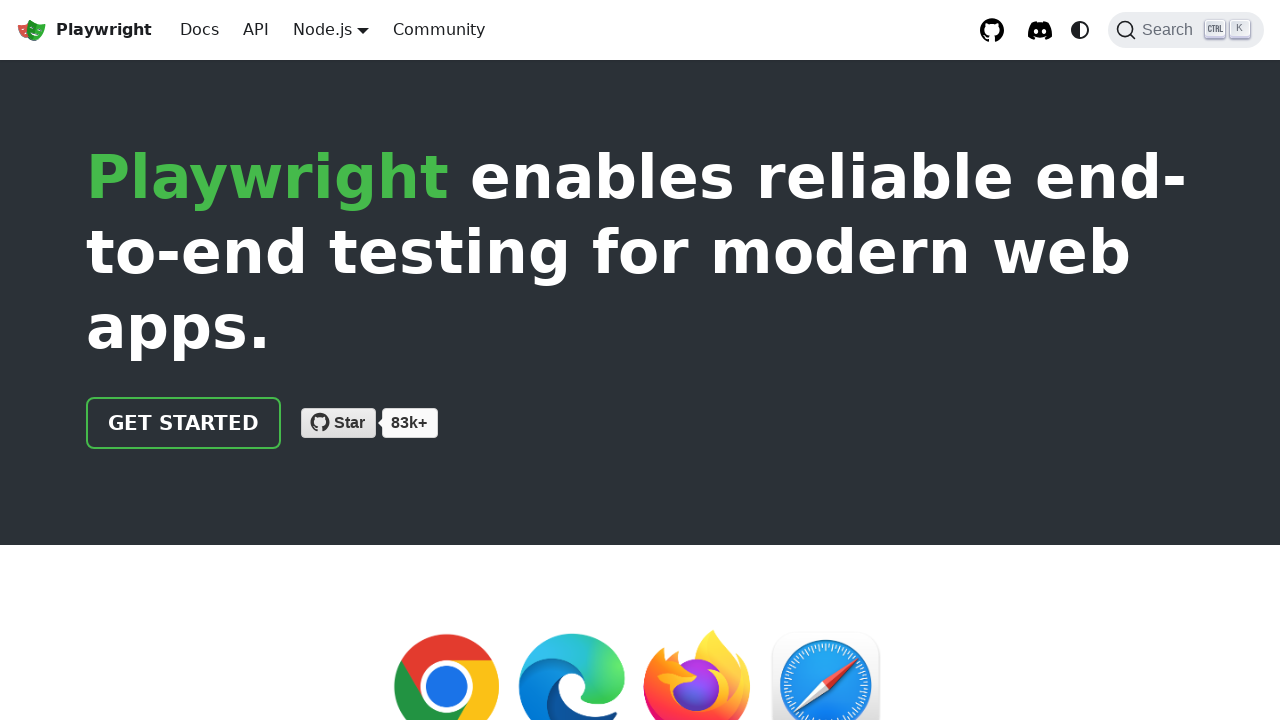